Tests handling iframes by locating a frame by name attribute and filling a form field inside it

Starting URL: https://www.w3schools.com/html/tryit.asp?filename=tryhtml_form_attributes_submit

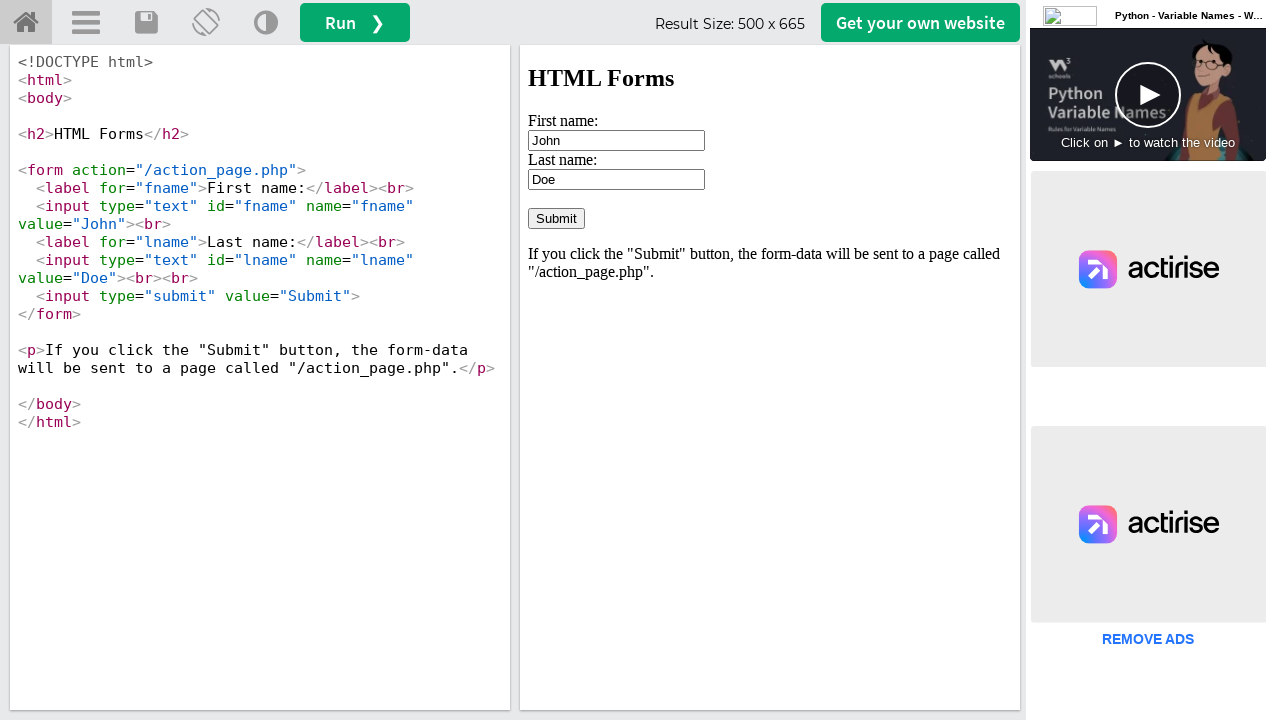

Located iframe by name 'iframeResult'
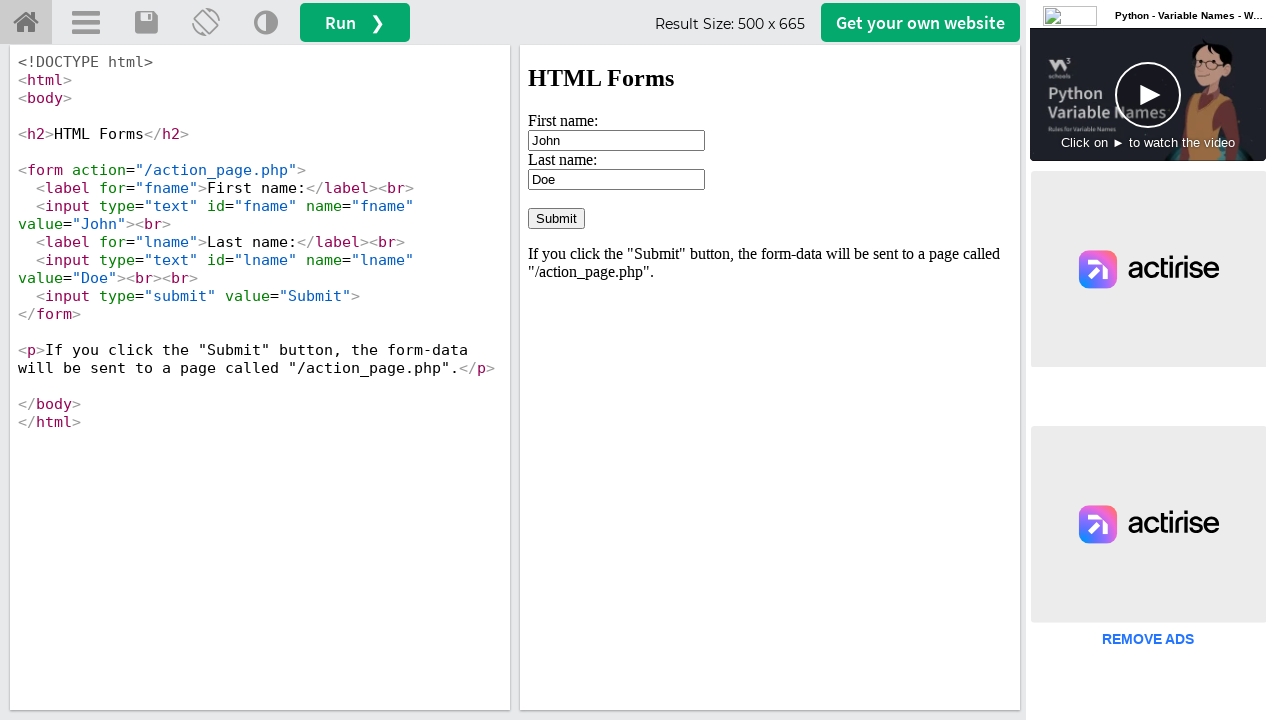

Filled first name field with 'testing' inside iframe on #fname
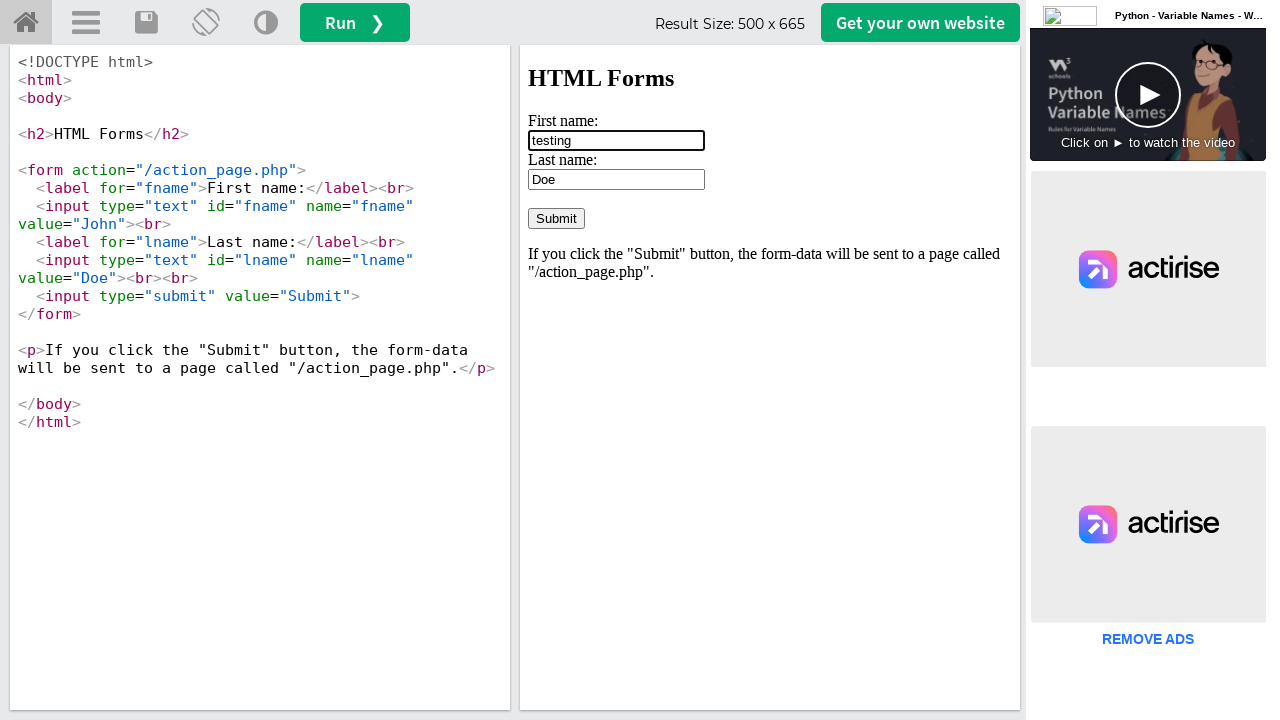

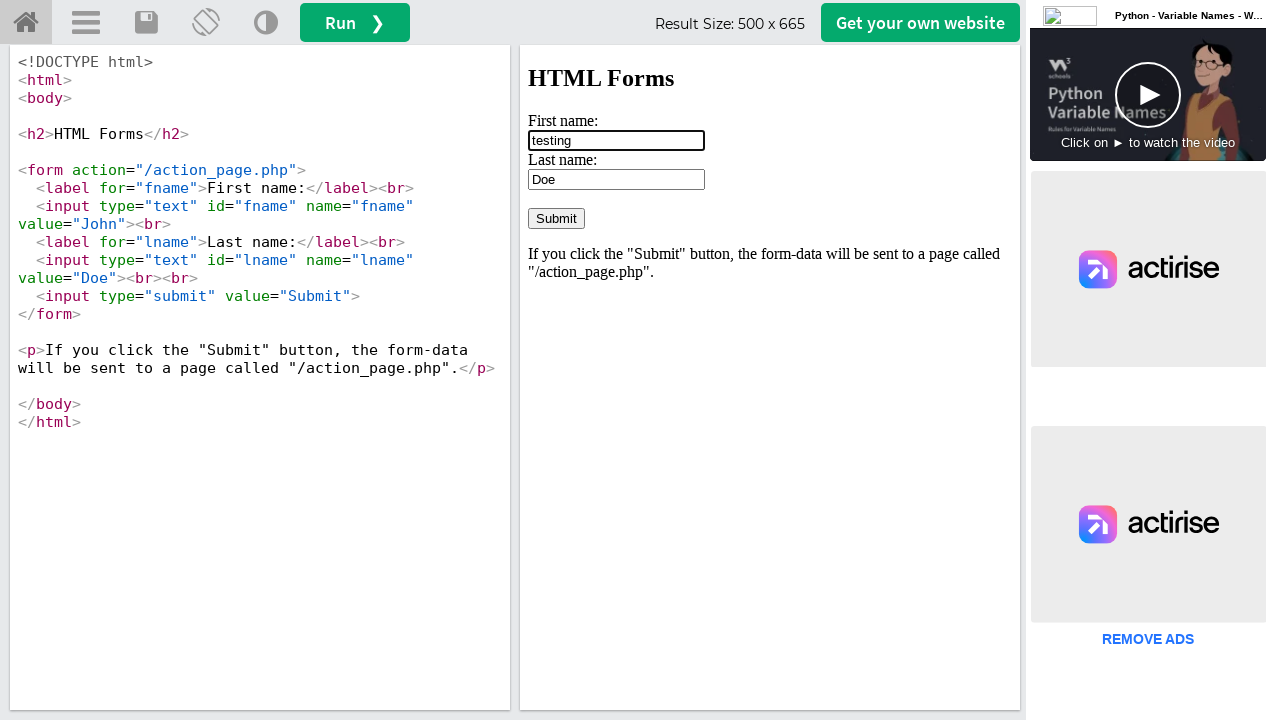